Tests the Forgot Password functionality by navigating to the main page, clicking the Forgot Password link, and verifying that the email input field is enabled on the password recovery page.

Starting URL: http://the-internet.herokuapp.com/

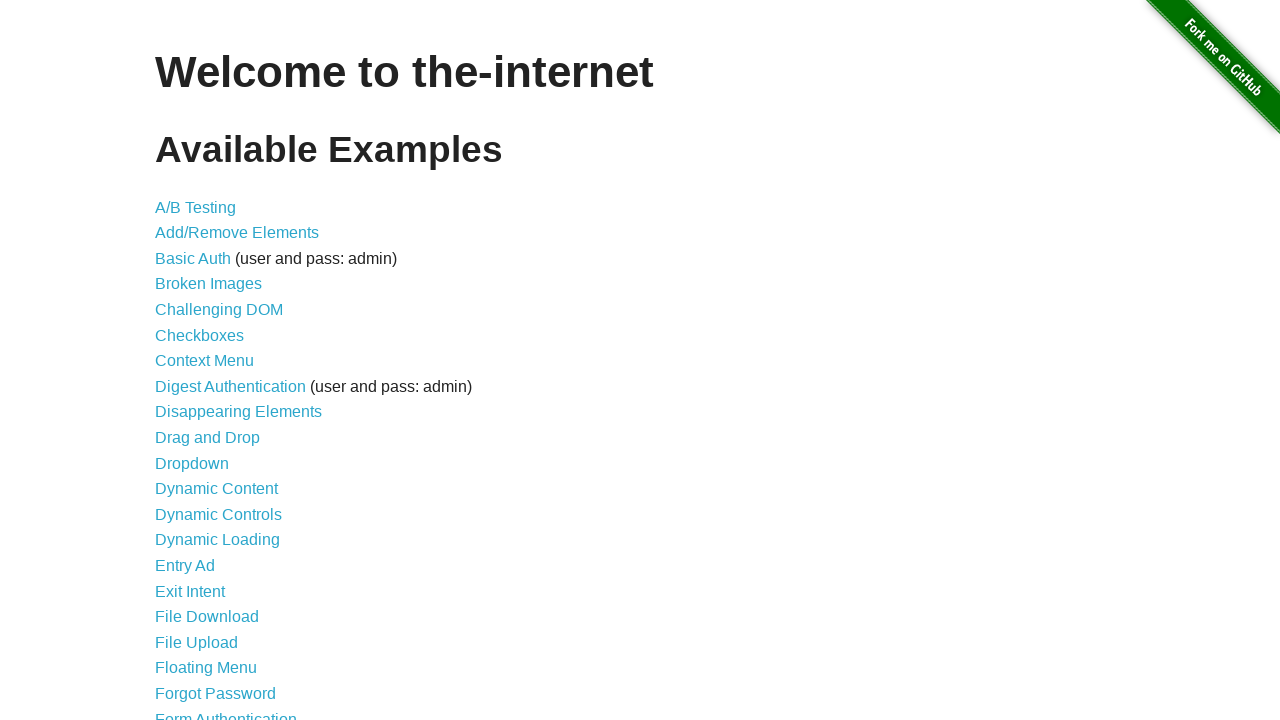

Waited for Forgot Password link to be present
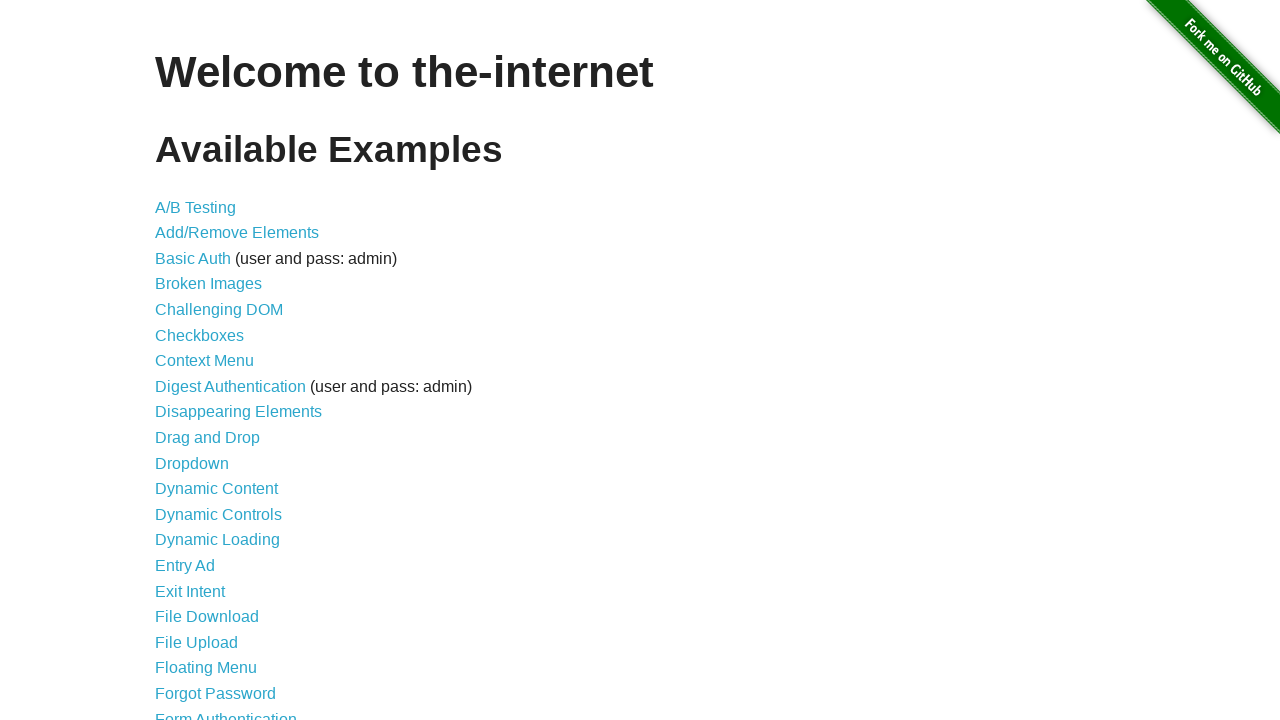

Clicked Forgot Password link at (216, 693) on a:text('Forgot Password')
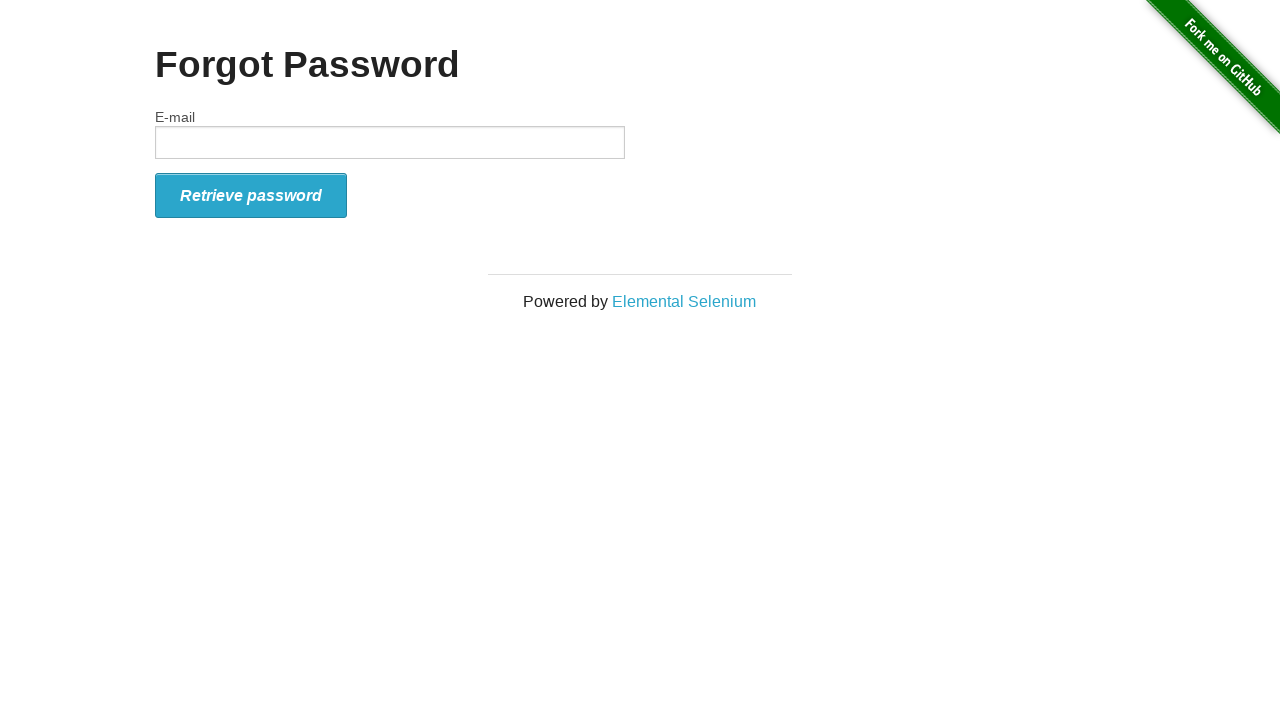

Waited for email input field to be present on password recovery page
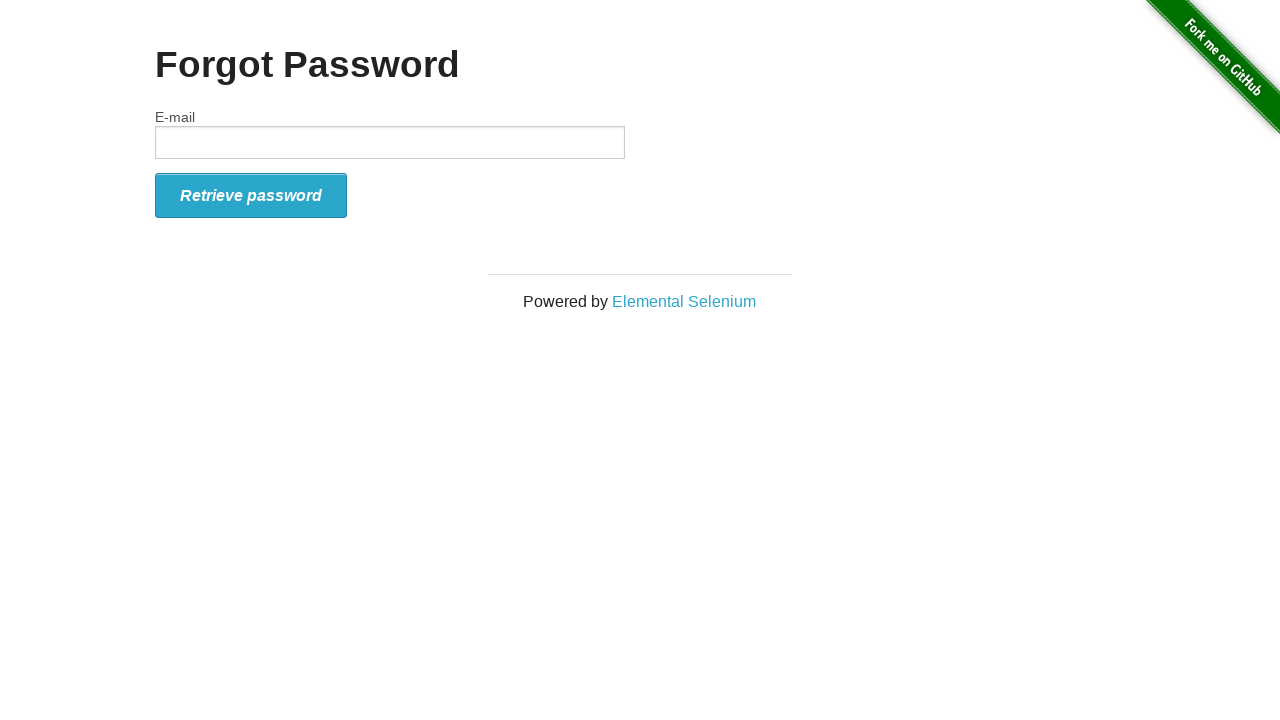

Verified that email field is enabled
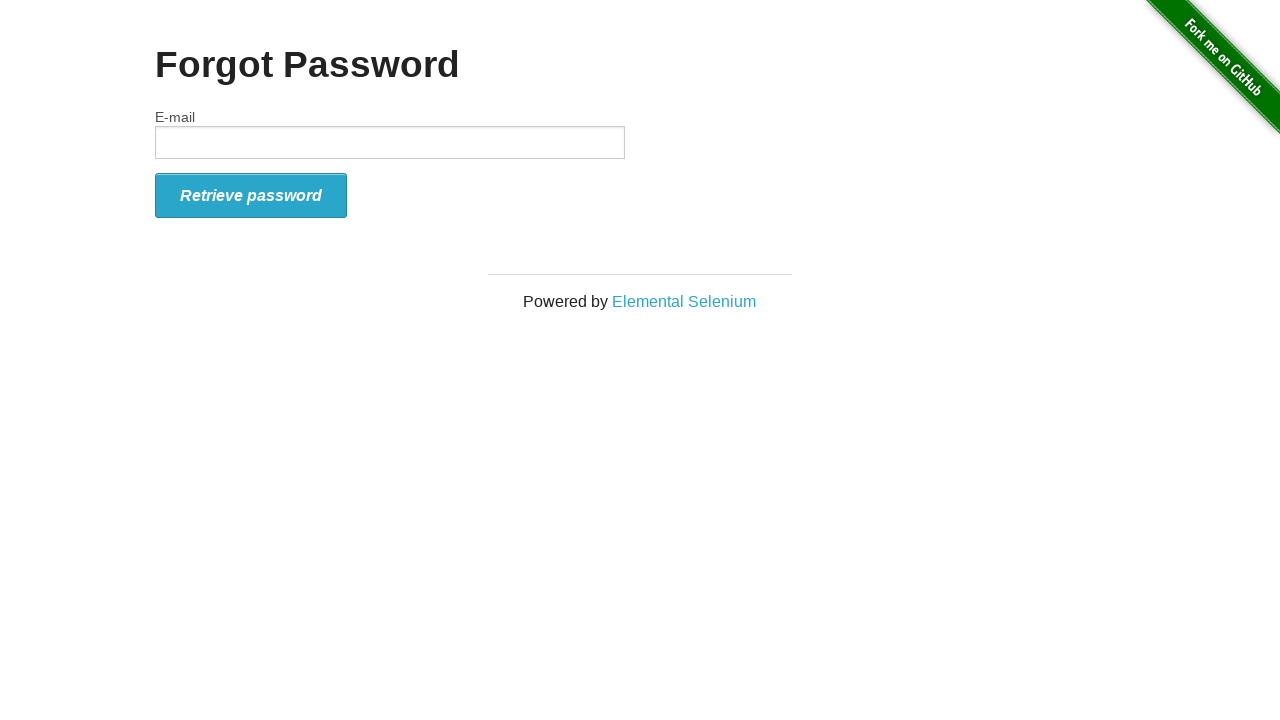

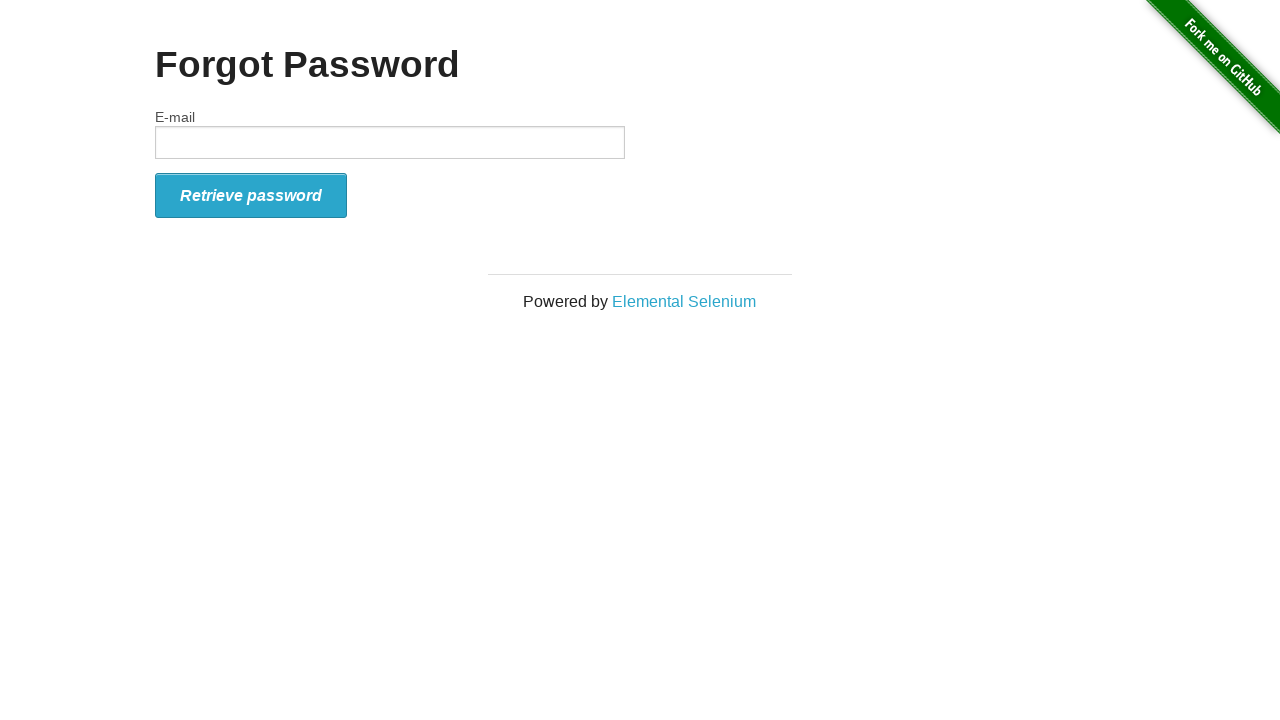